Tests ReactJS Semantic UI dropdown by selecting an option and verifying it displays correctly

Starting URL: https://react.semantic-ui.com/maximize/dropdown-example-selection/

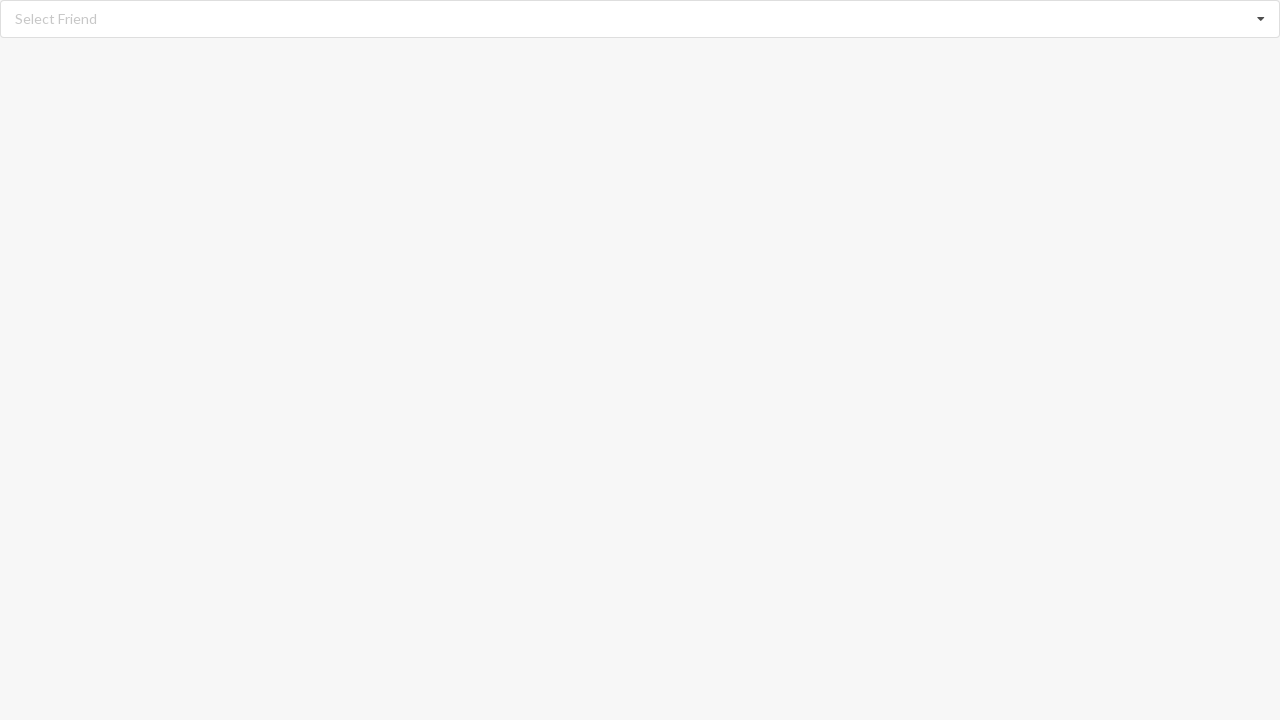

Clicked dropdown to open it at (640, 19) on div[role='listbox']
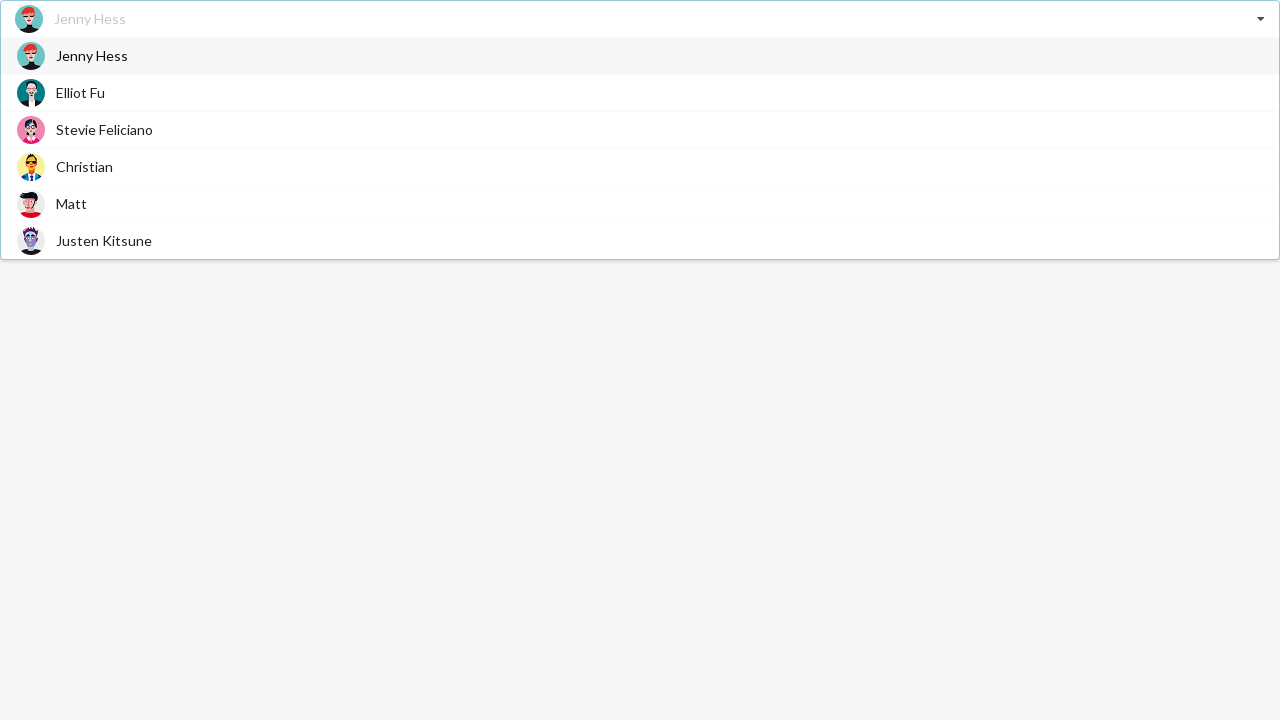

Dropdown options loaded
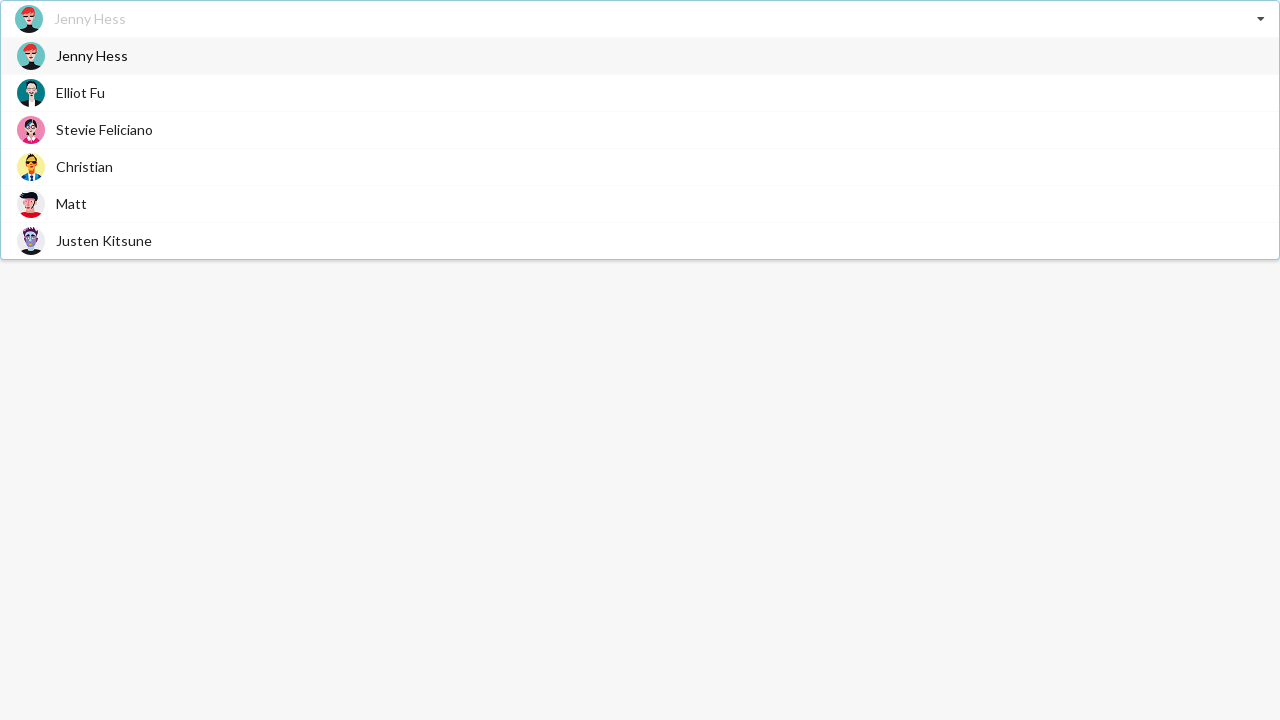

Selected 'Elliot Fu' from dropdown options at (80, 92) on div[role='option'] span:has-text('Elliot Fu')
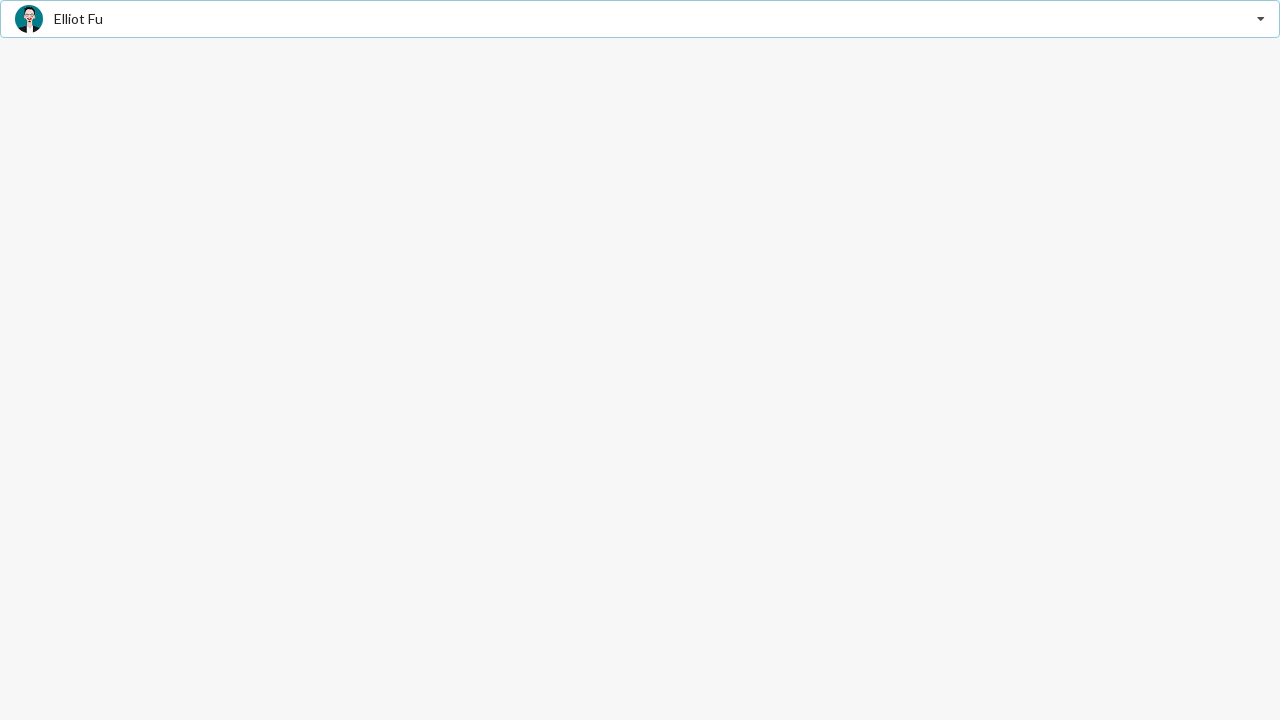

Verified 'Elliot Fu' is displayed as selected option
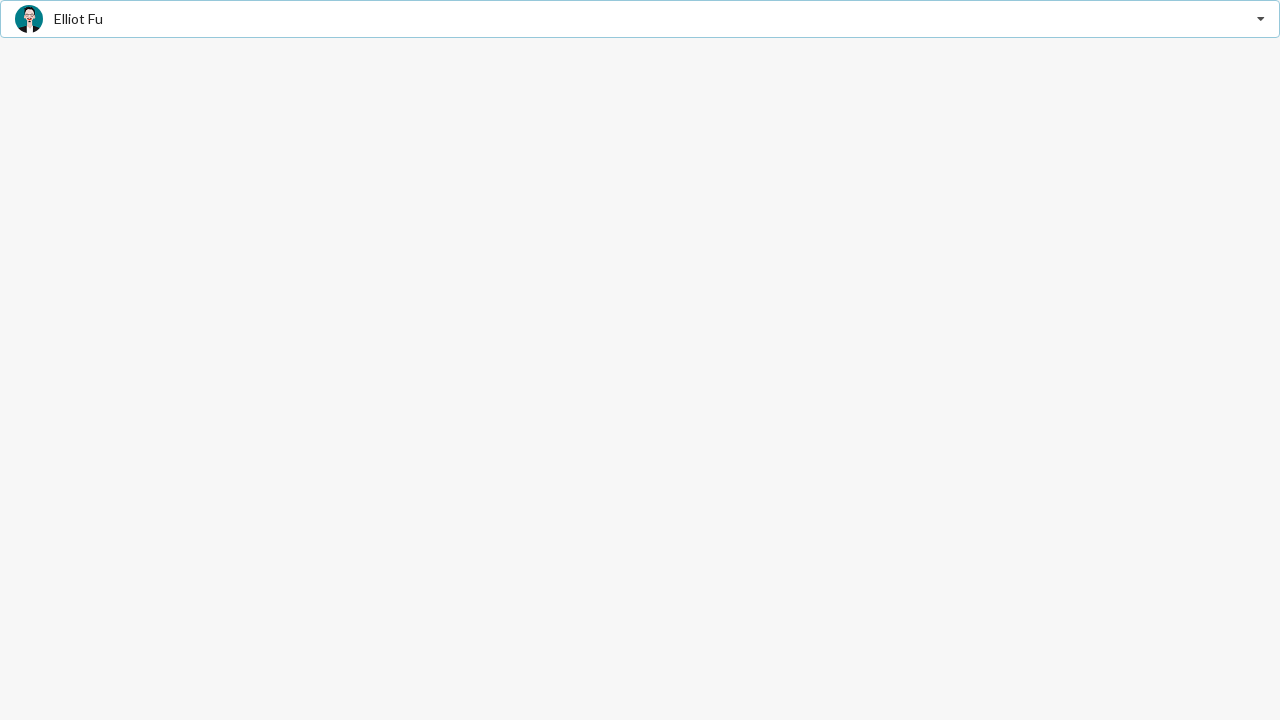

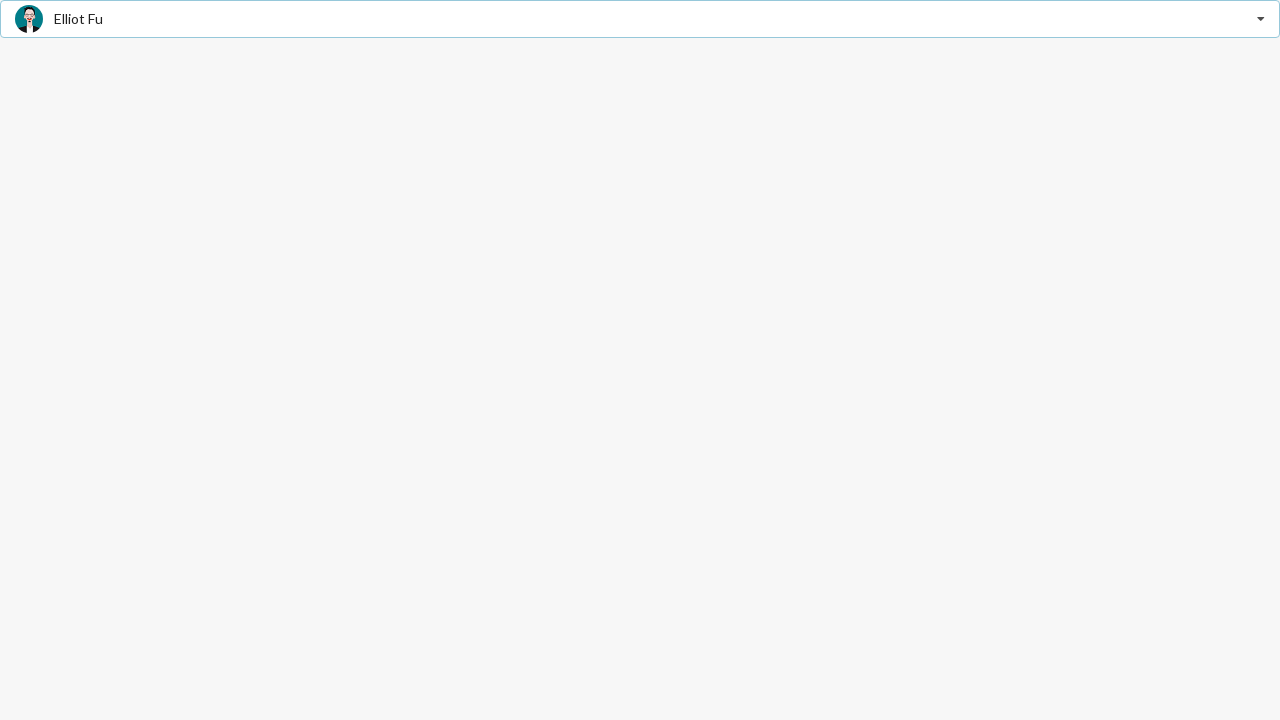